Navigates to StockTitan news page for a stock and verifies that the news feed content with title and time elements loads correctly.

Starting URL: https://www.stocktitan.net/news/KNW/

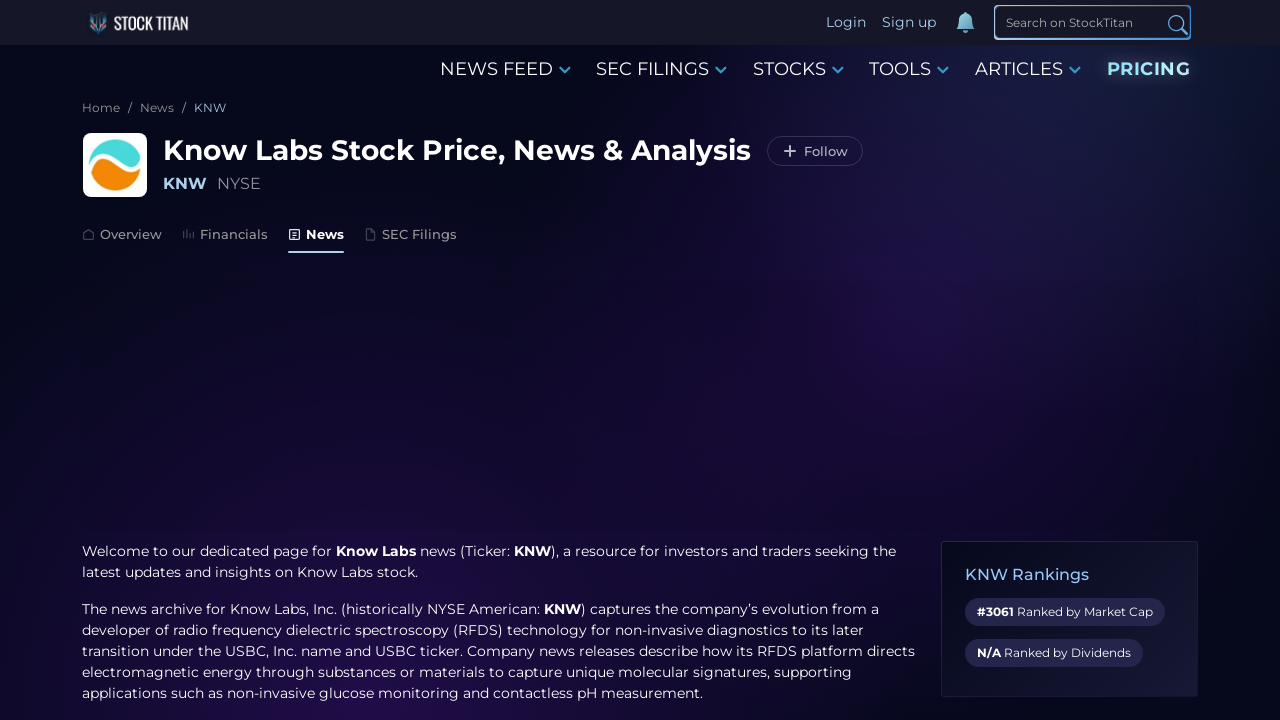

Waited for company list container to load
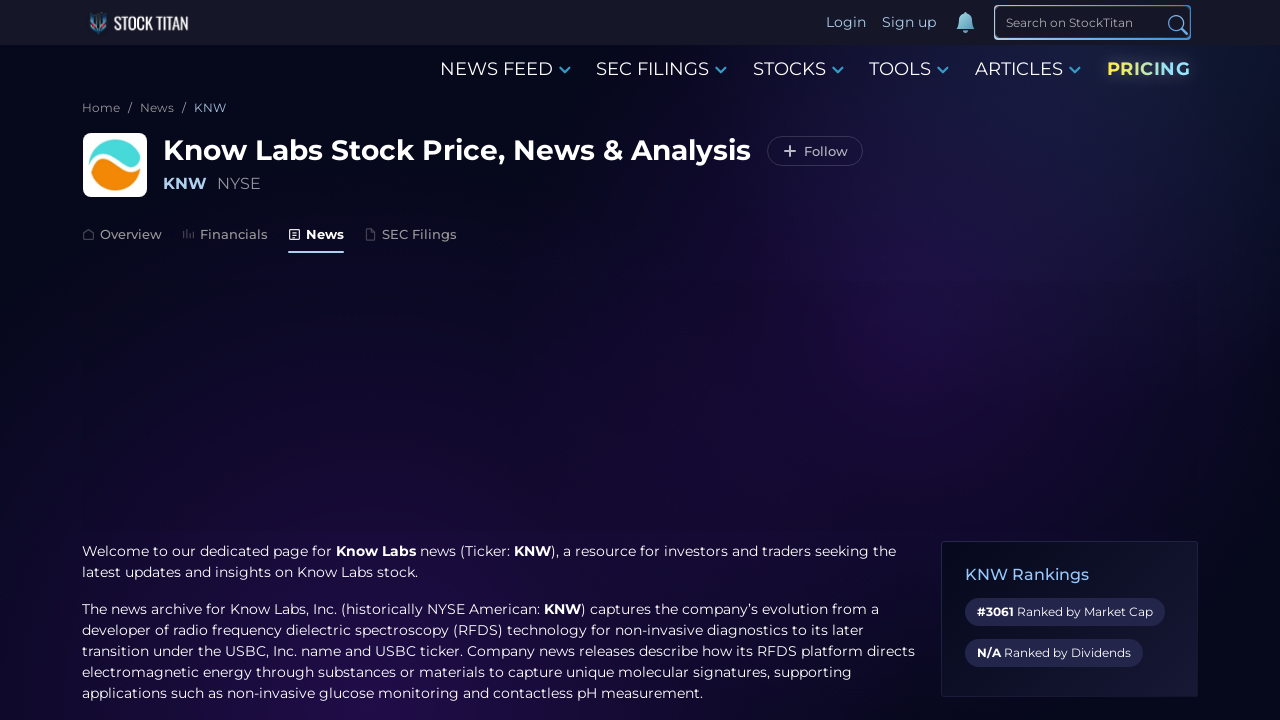

Verified news feed content is present
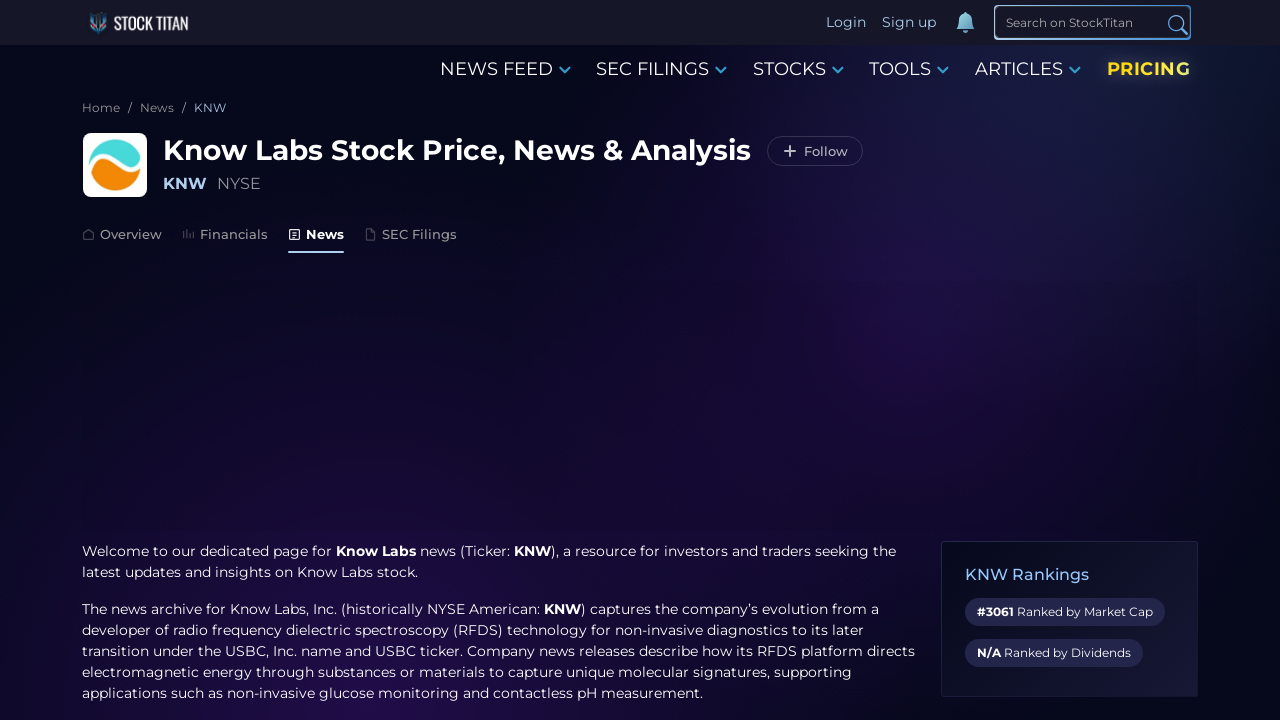

Verified title element (h2) exists within news feed
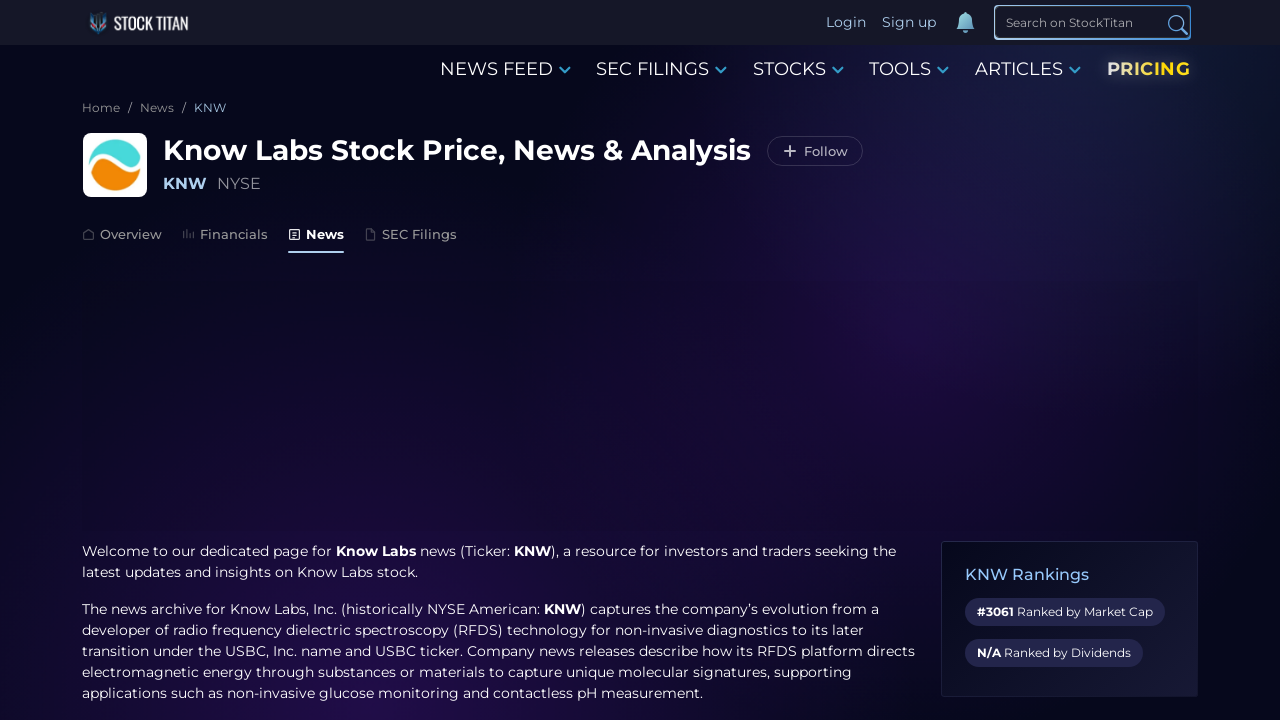

Verified time element exists within news feed
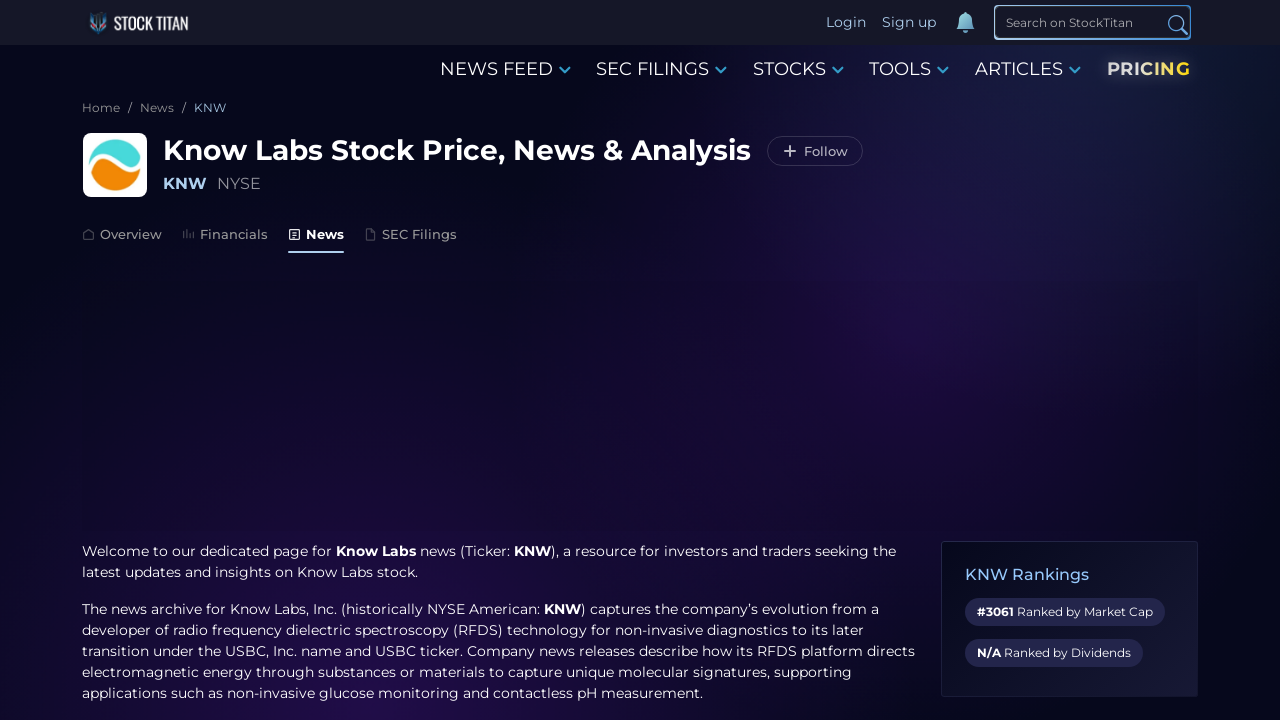

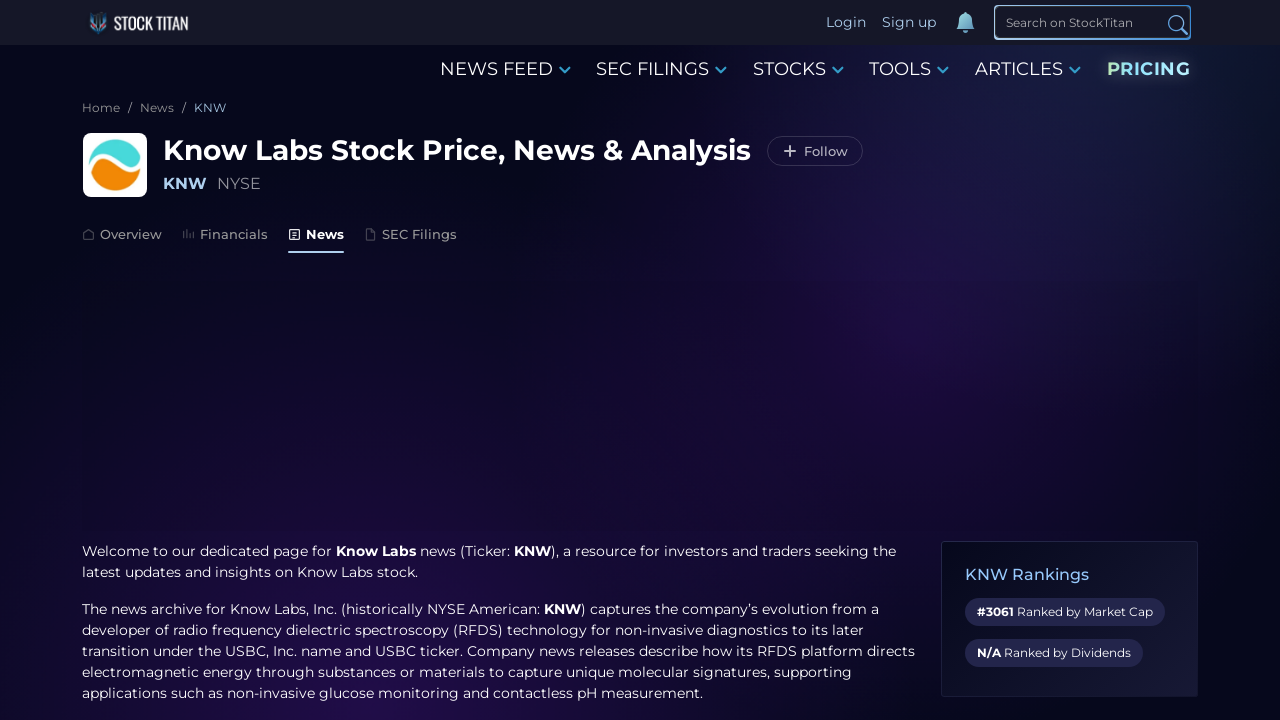